Tests JavaScript confirmation alert by clicking the confirm button, dismissing the alert, and verifying the cancel result text

Starting URL: https://the-internet.herokuapp.com/javascript_alerts

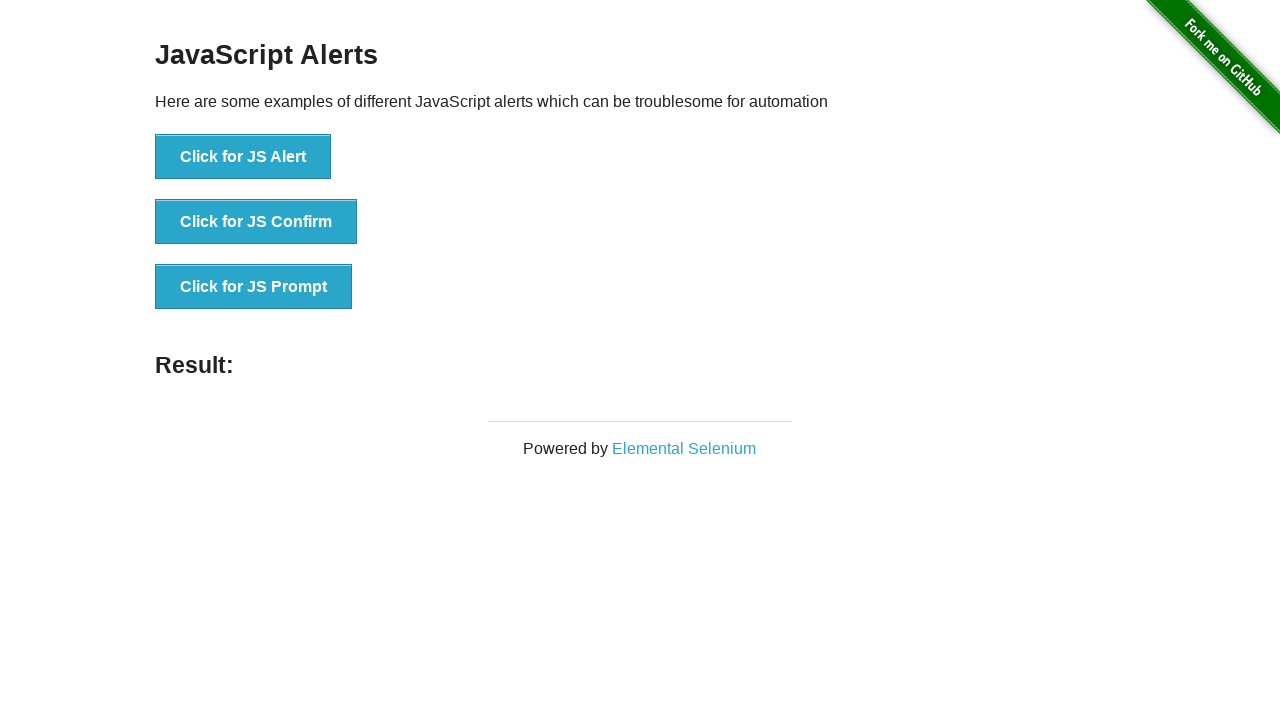

Set up dialog handler to dismiss confirmation alert
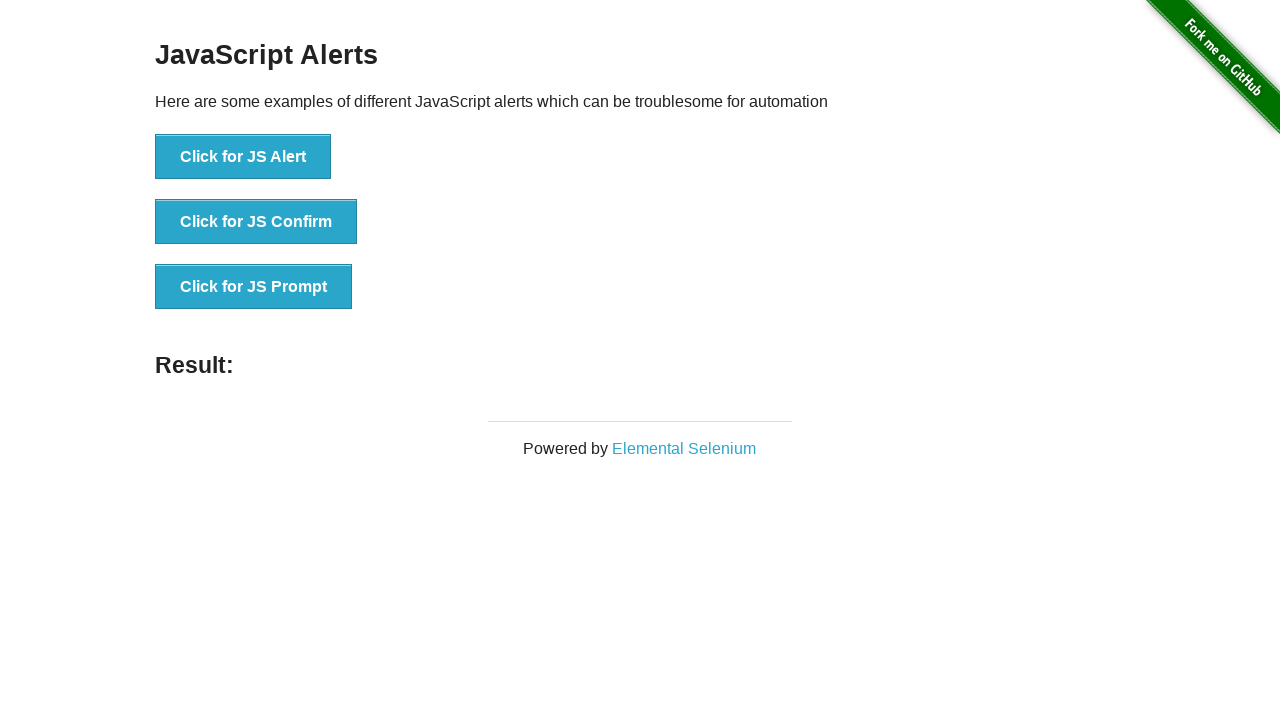

Clicked the JS Confirm button at (256, 222) on xpath=//button[.='Click for JS Confirm']
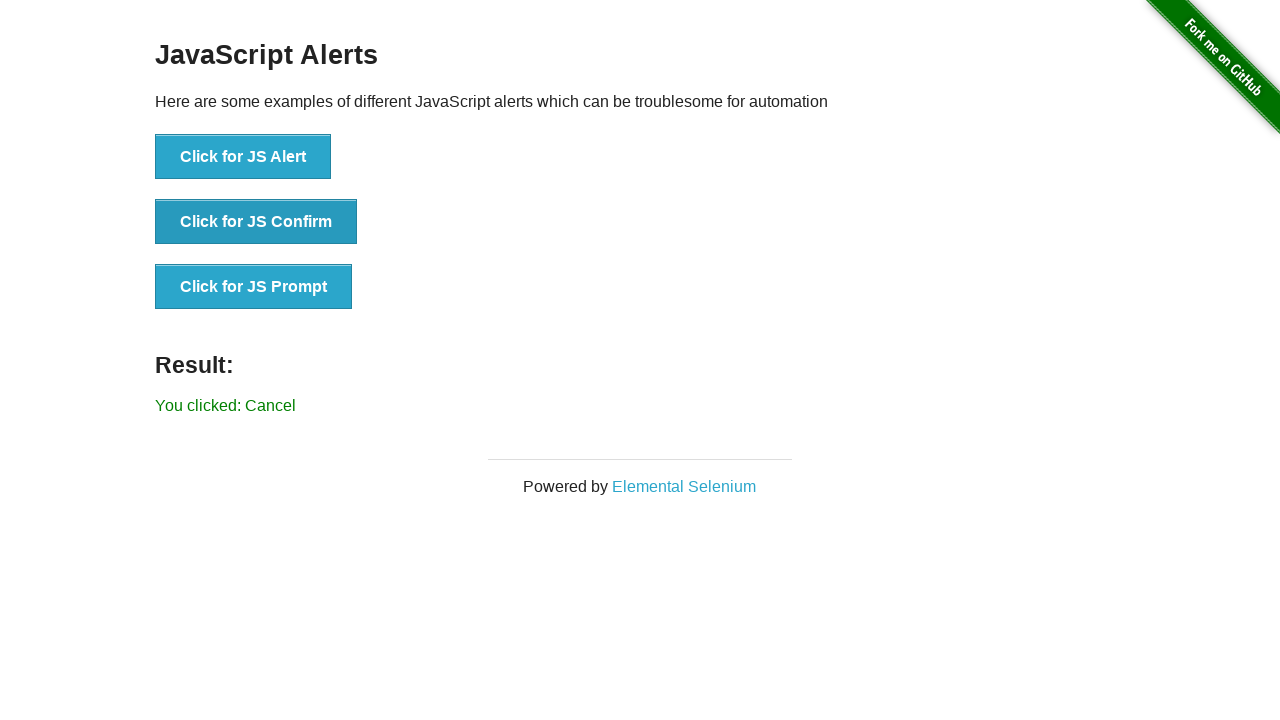

Result element appeared after dismissing confirmation alert
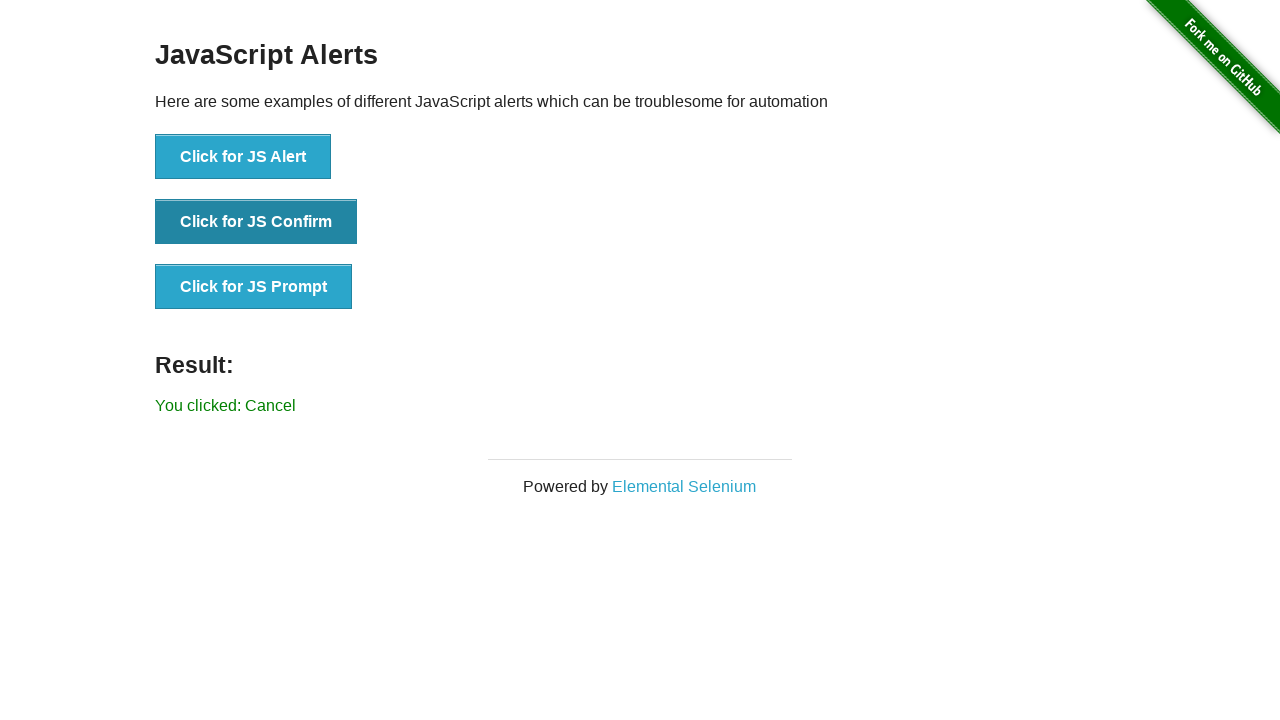

Retrieved result text from page
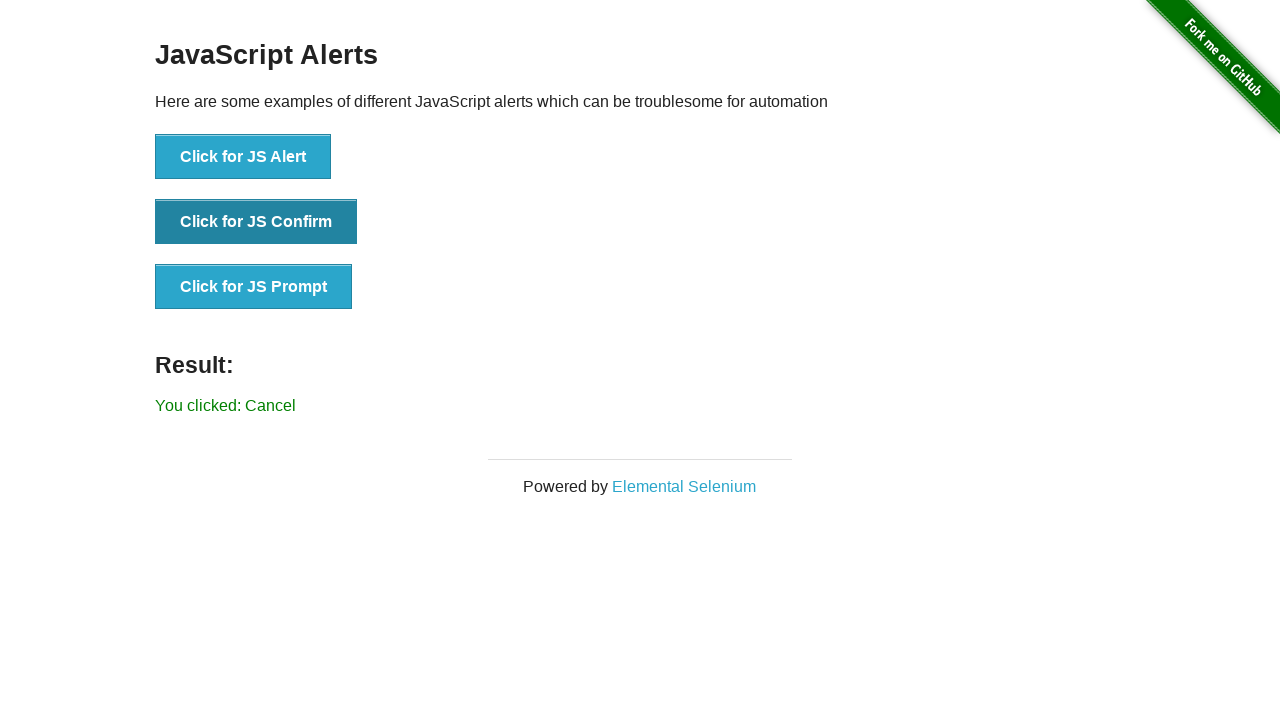

Verified result text equals 'You clicked: Cancel'
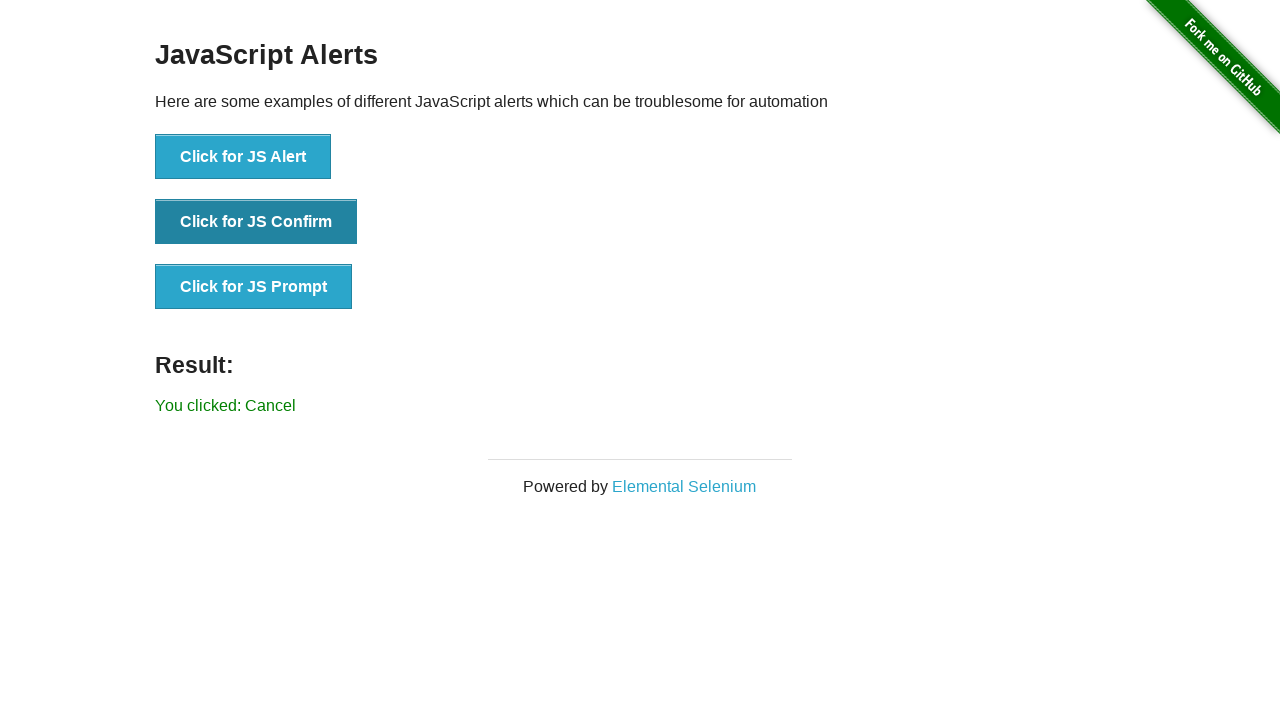

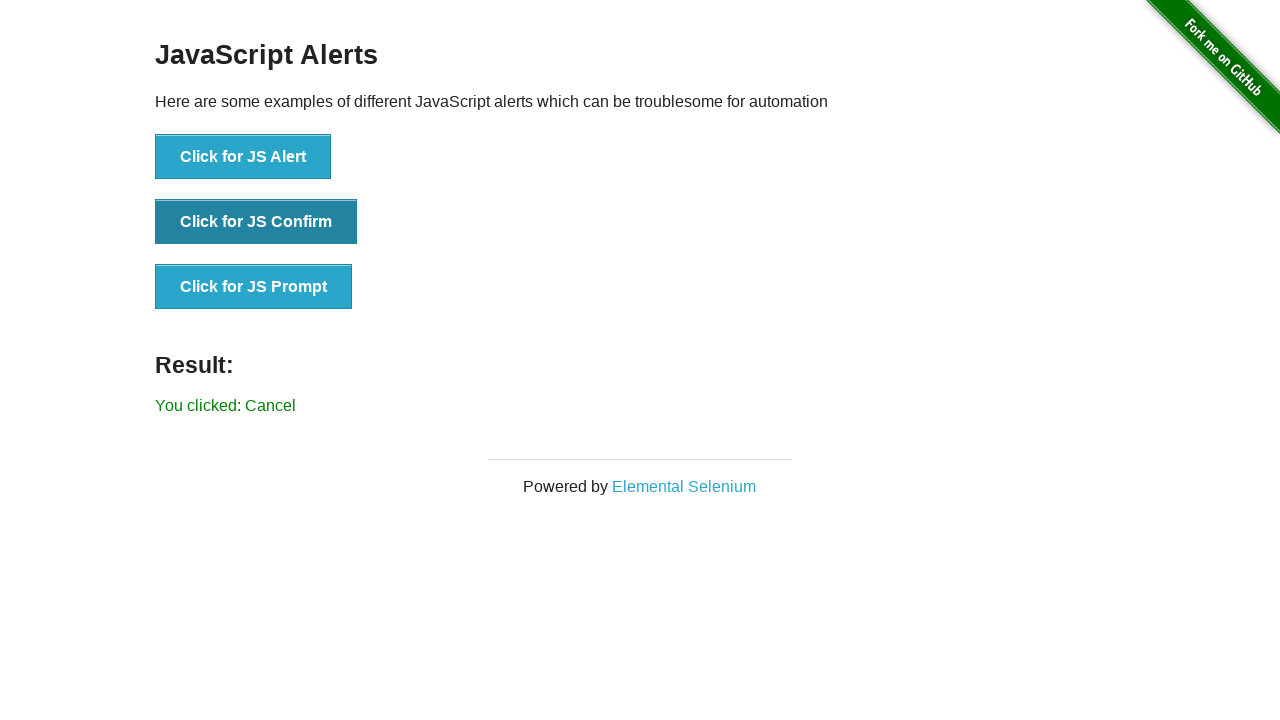